Tests calculator multiplication operation by entering two numbers (10 and 9), selecting the "times" operation from the dropdown, clicking calculate, and verifying the result is displayed.

Starting URL: https://testpages.eviltester.com/styled/calculator

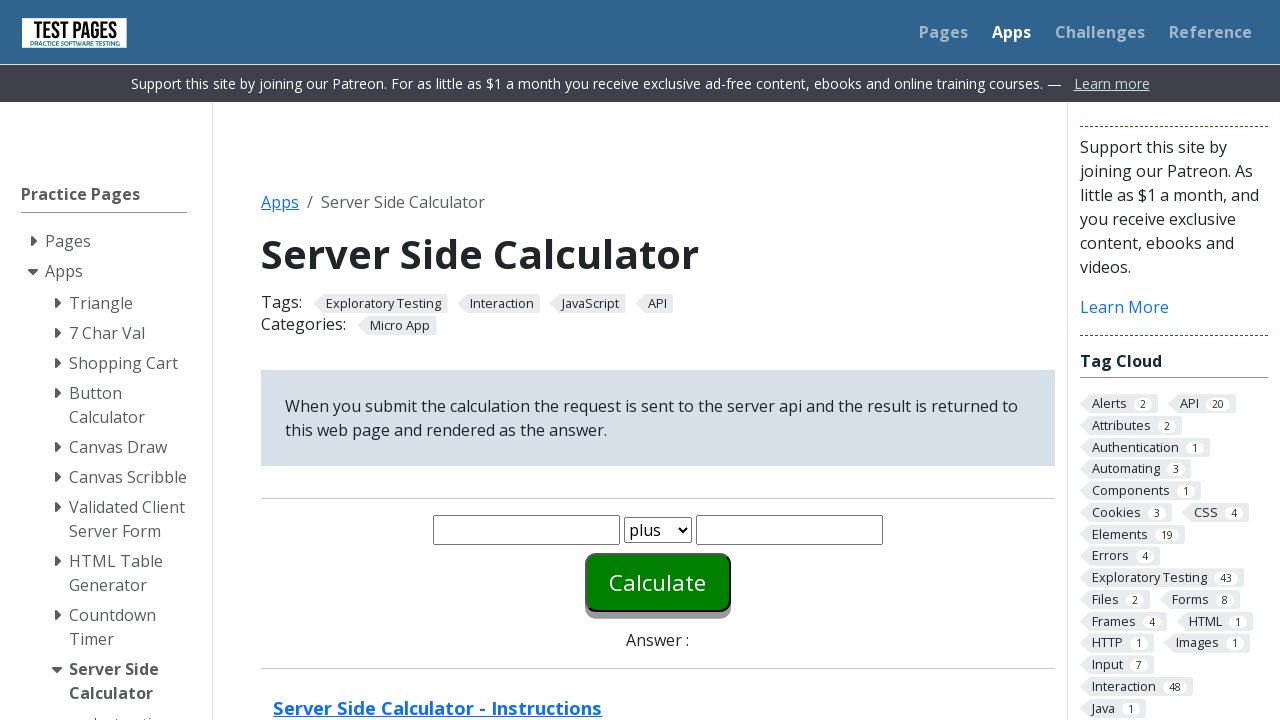

Entered first number (10) into the calculator on #number1
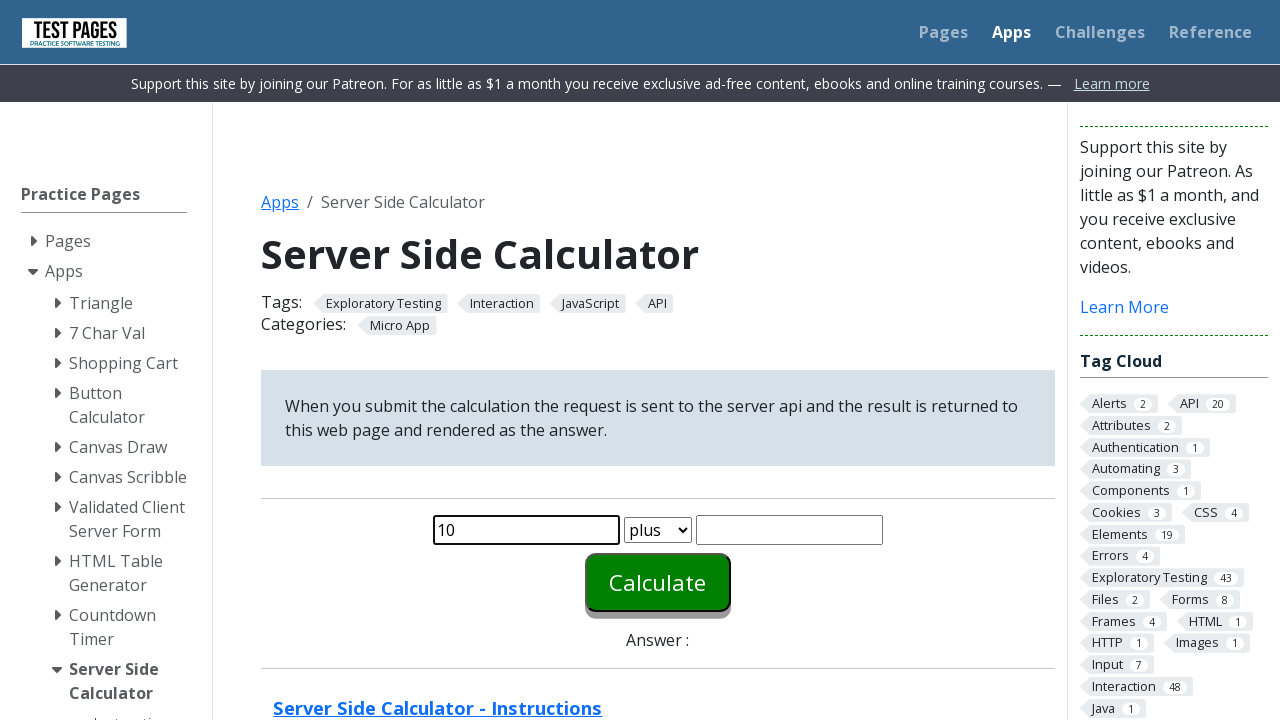

Entered second number (9) into the calculator on #number2
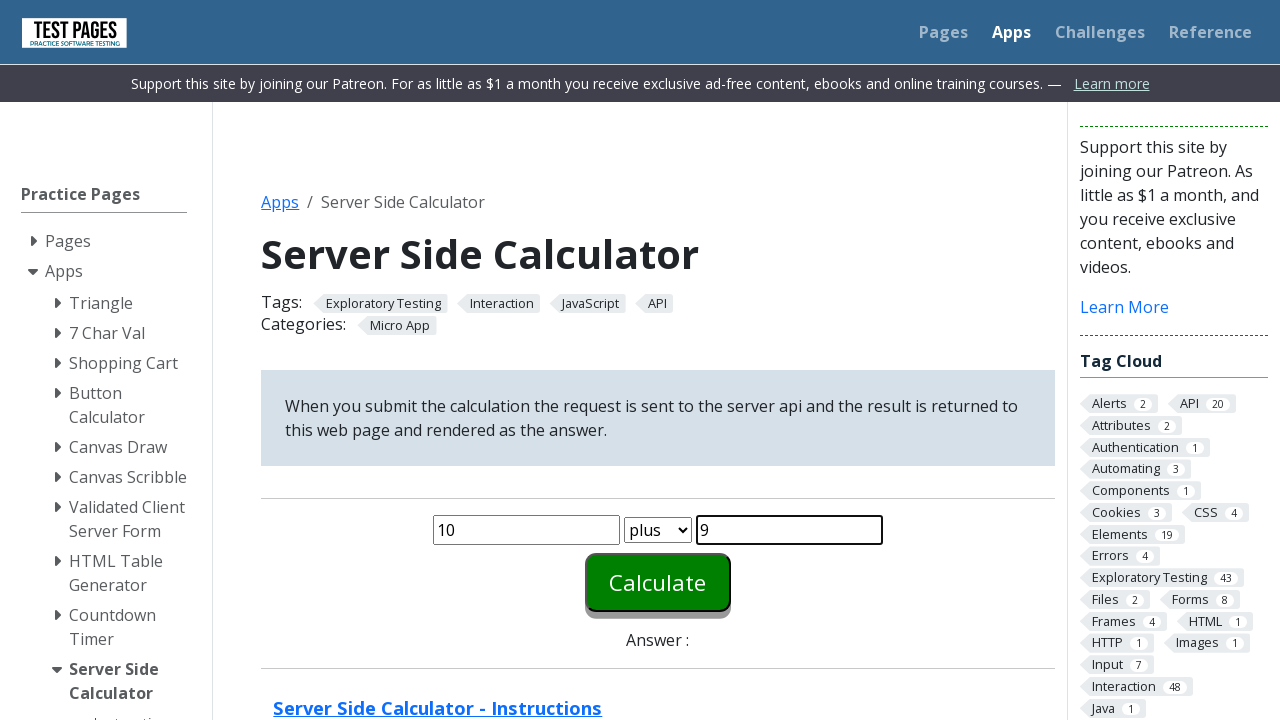

Clicked on the function dropdown menu at (658, 530) on #function
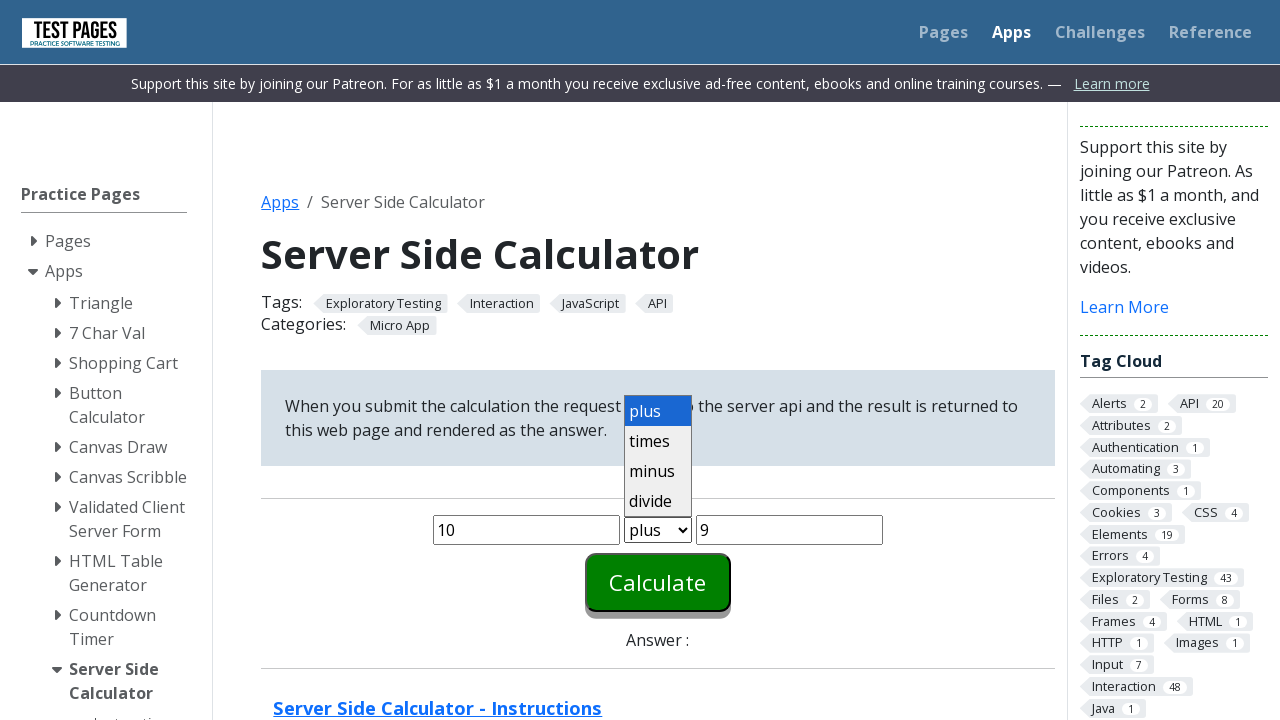

Selected 'times' (multiplication) operation from dropdown on #function
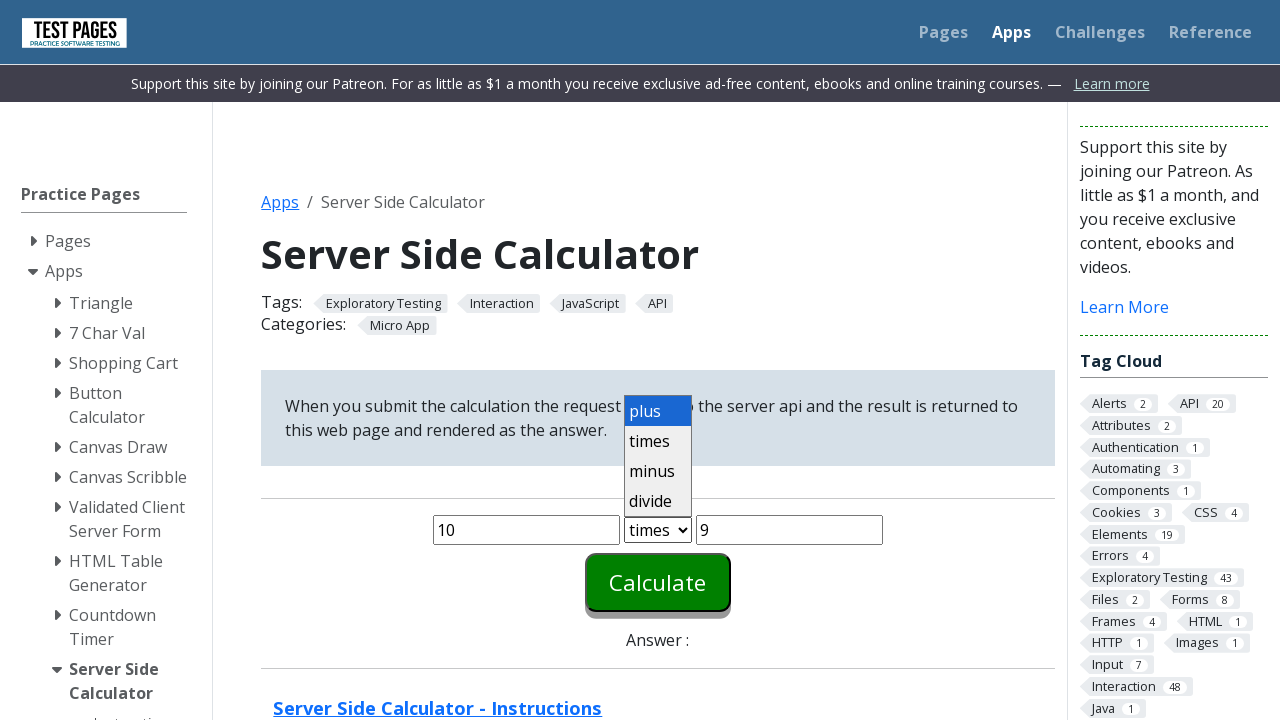

Clicked the Calculate button at (658, 582) on #calculate
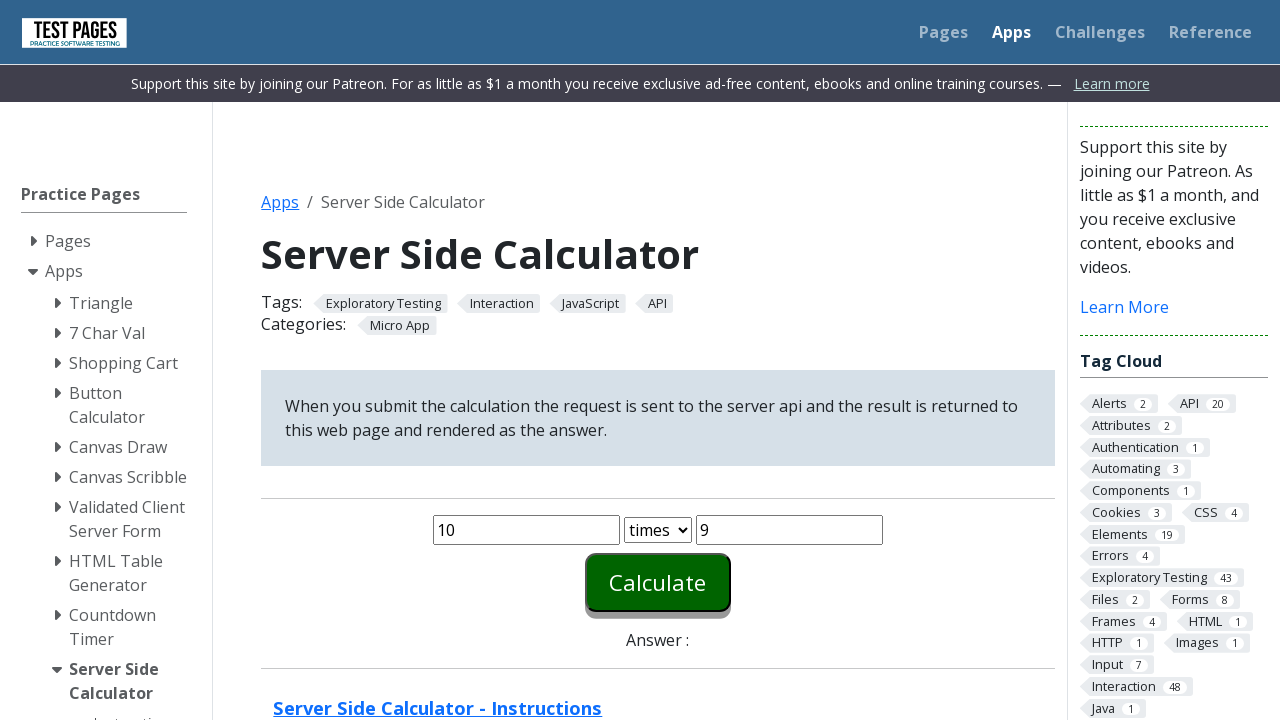

Answer field loaded and is visible
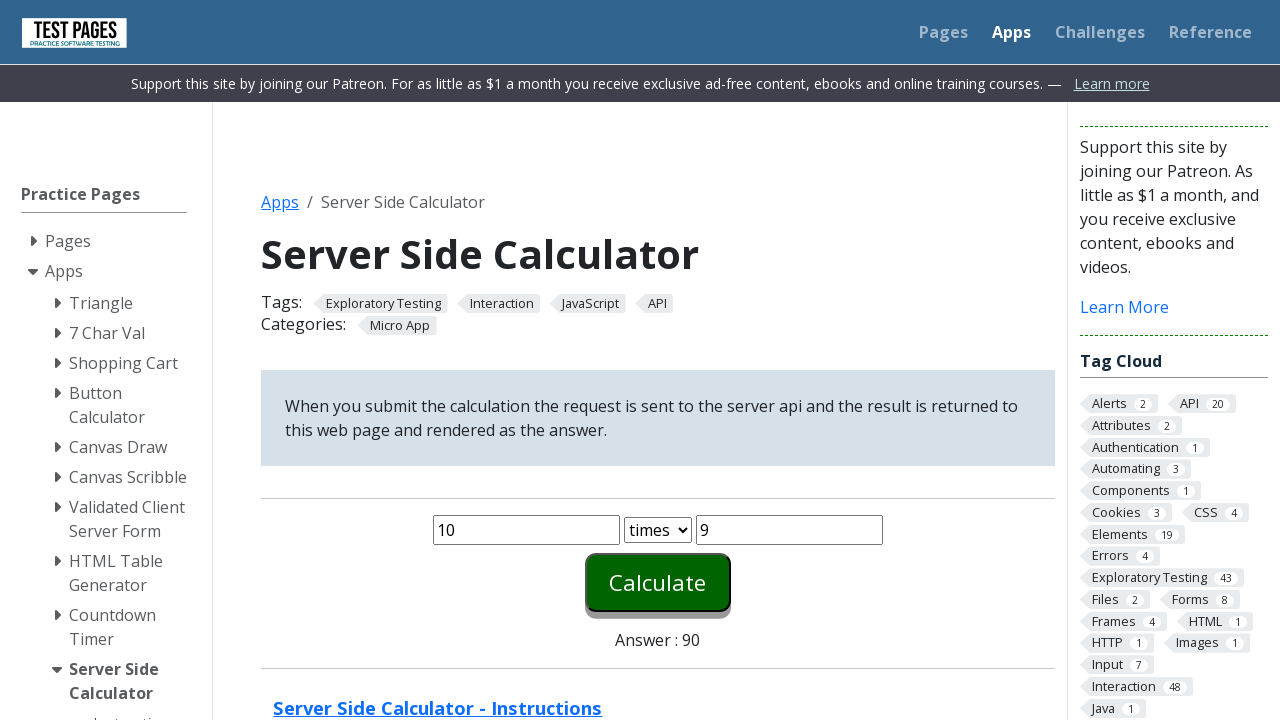

Retrieved answer text content from the result field
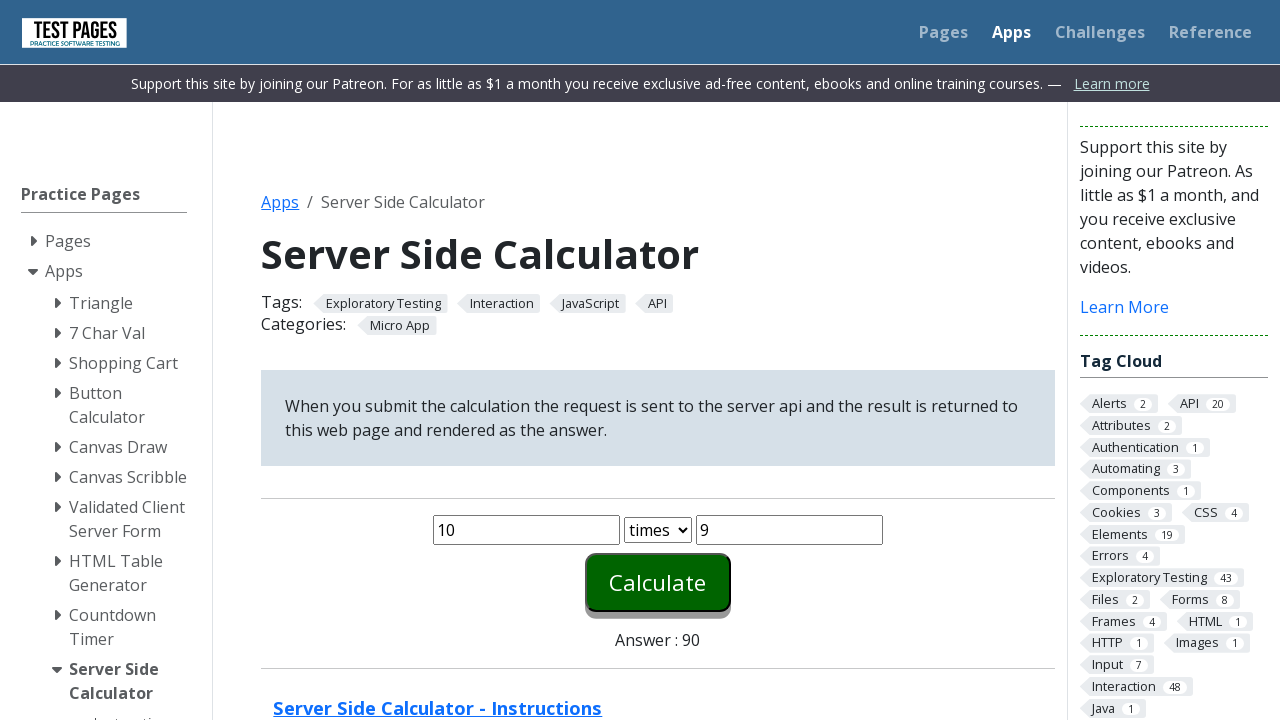

Verified that the multiplication result is correct (10 × 9 = 90)
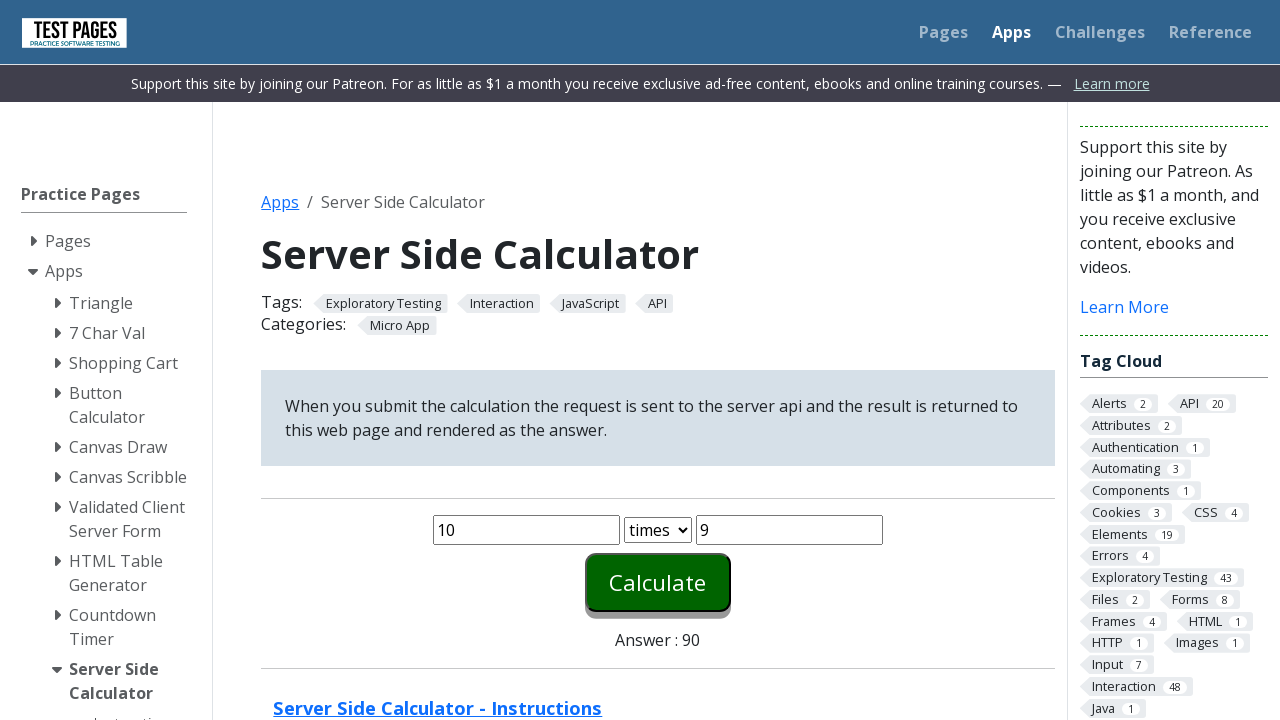

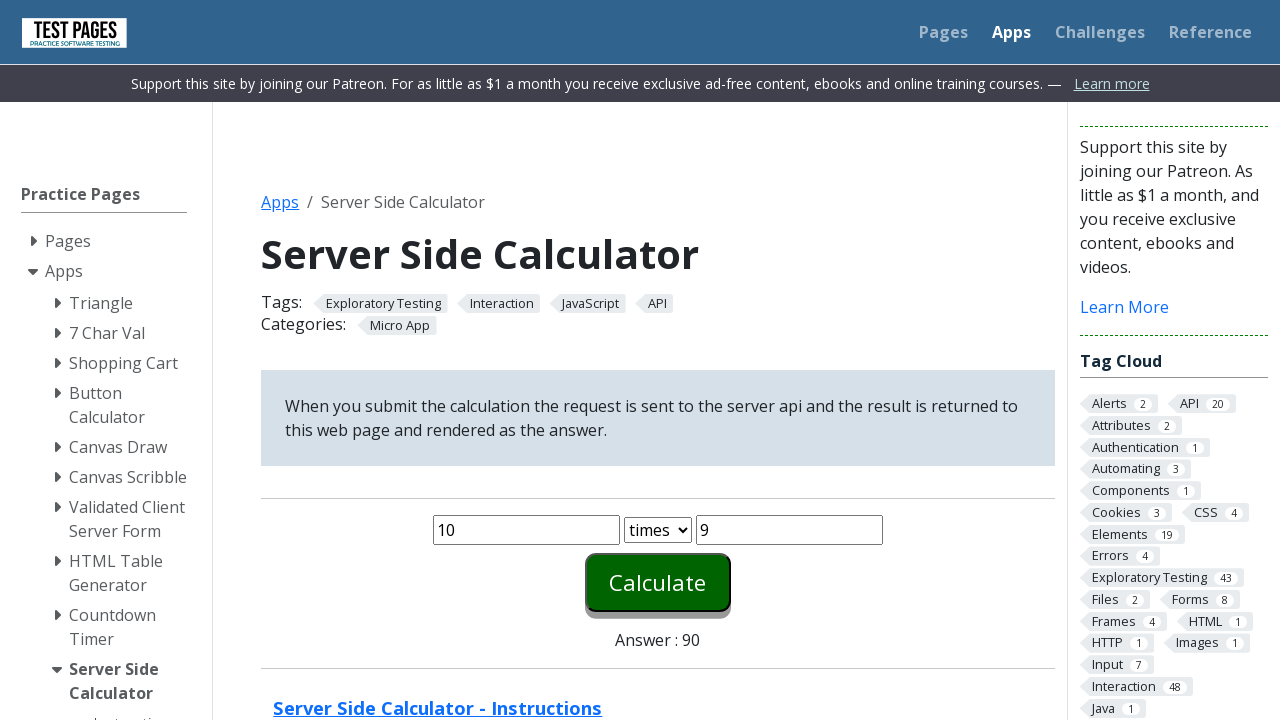